Tests various select menu interactions on a demo page including React select dropdowns, standard HTML select elements, and multi-select options by typing values and selecting options.

Starting URL: https://demoqa.com/select-menu

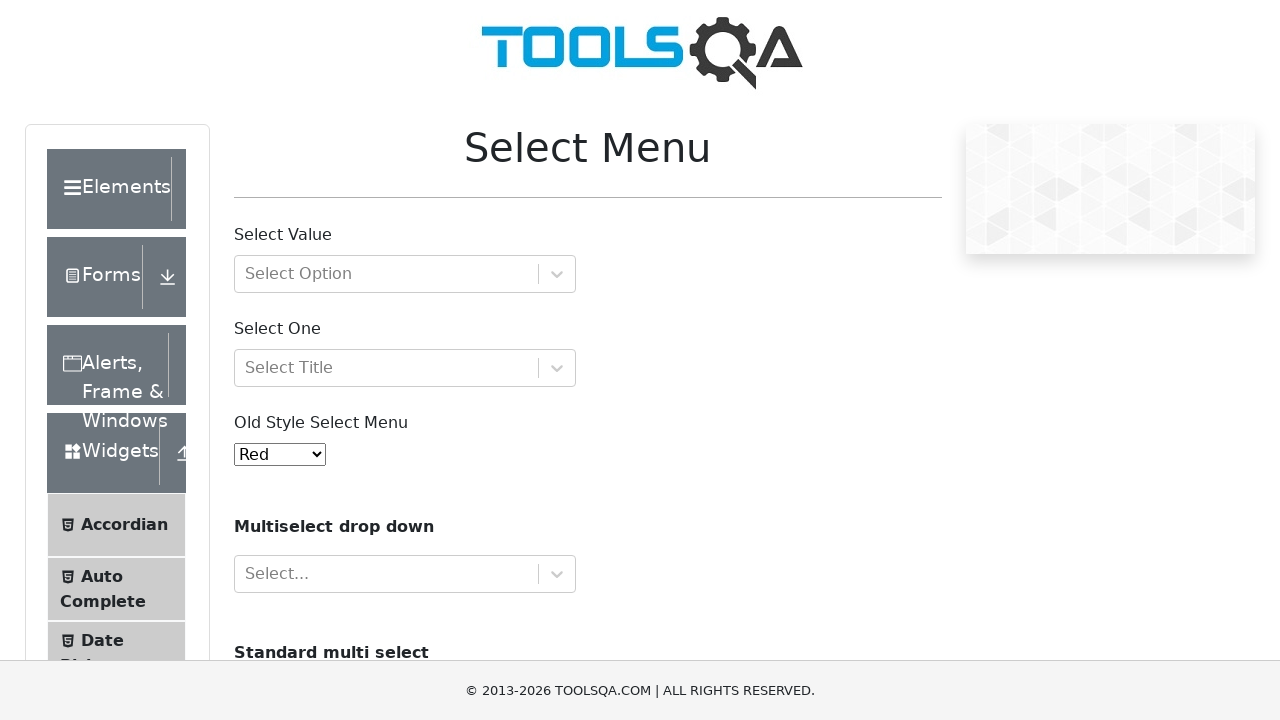

Filled first React select dropdown with 'Group 2, option 1' on #react-select-2-input
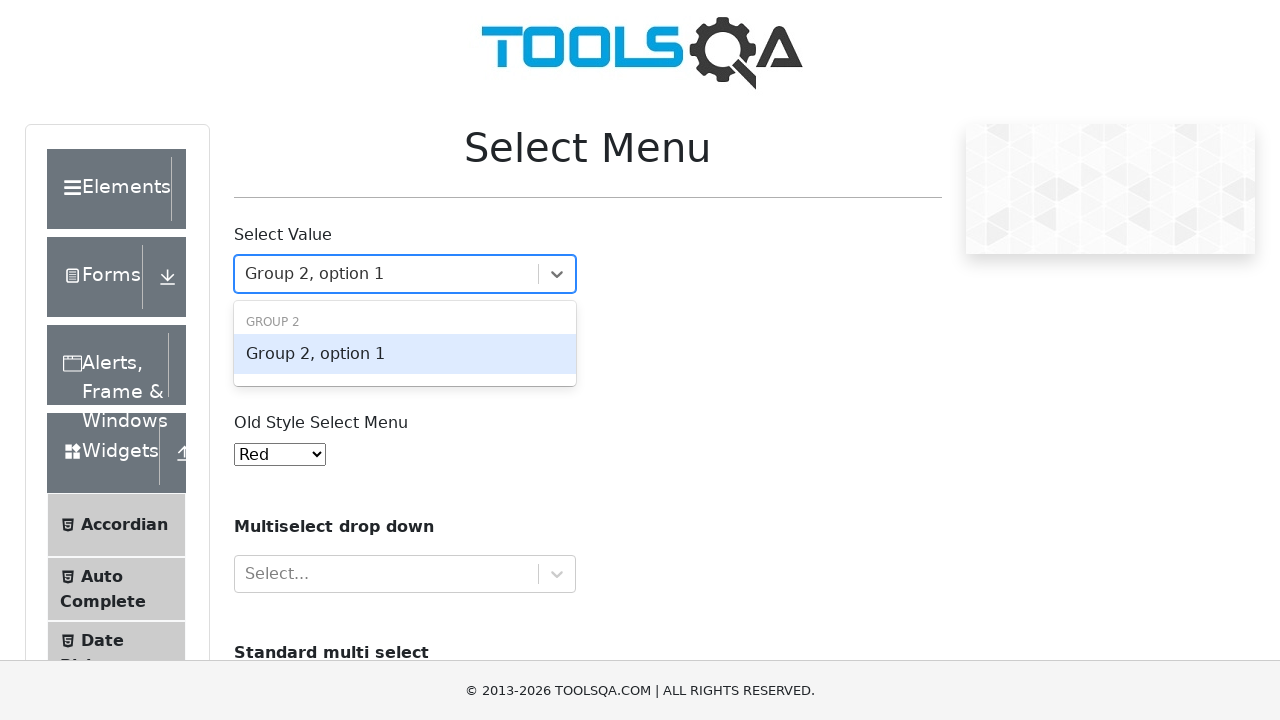

Pressed Enter to confirm selection in first React select
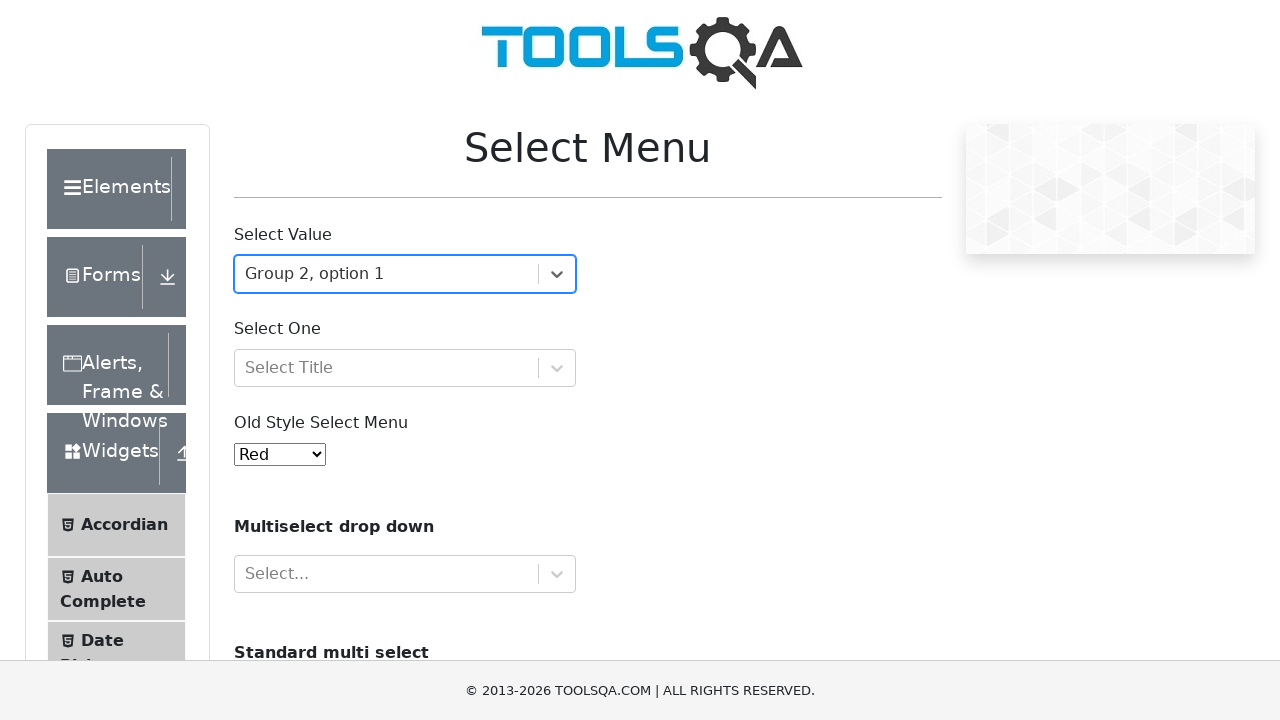

Filled second React select dropdown with 'Dr.' on #react-select-3-input
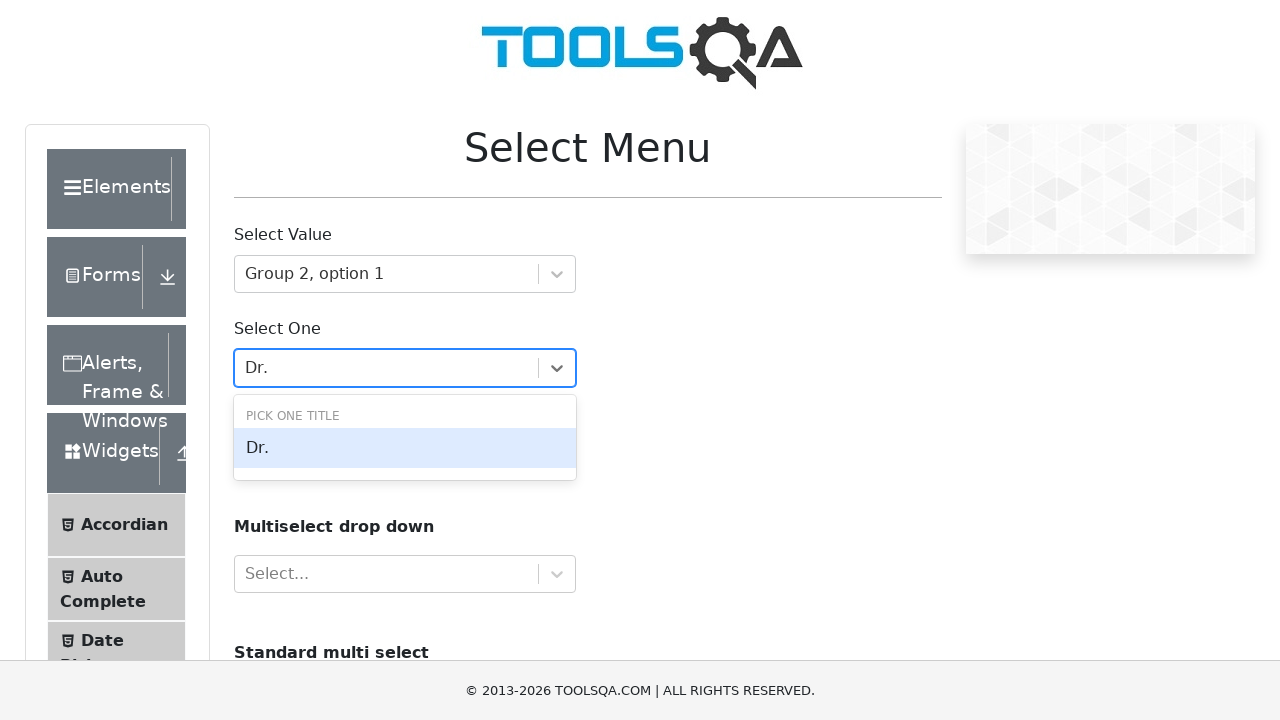

Pressed Enter to confirm selection in second React select
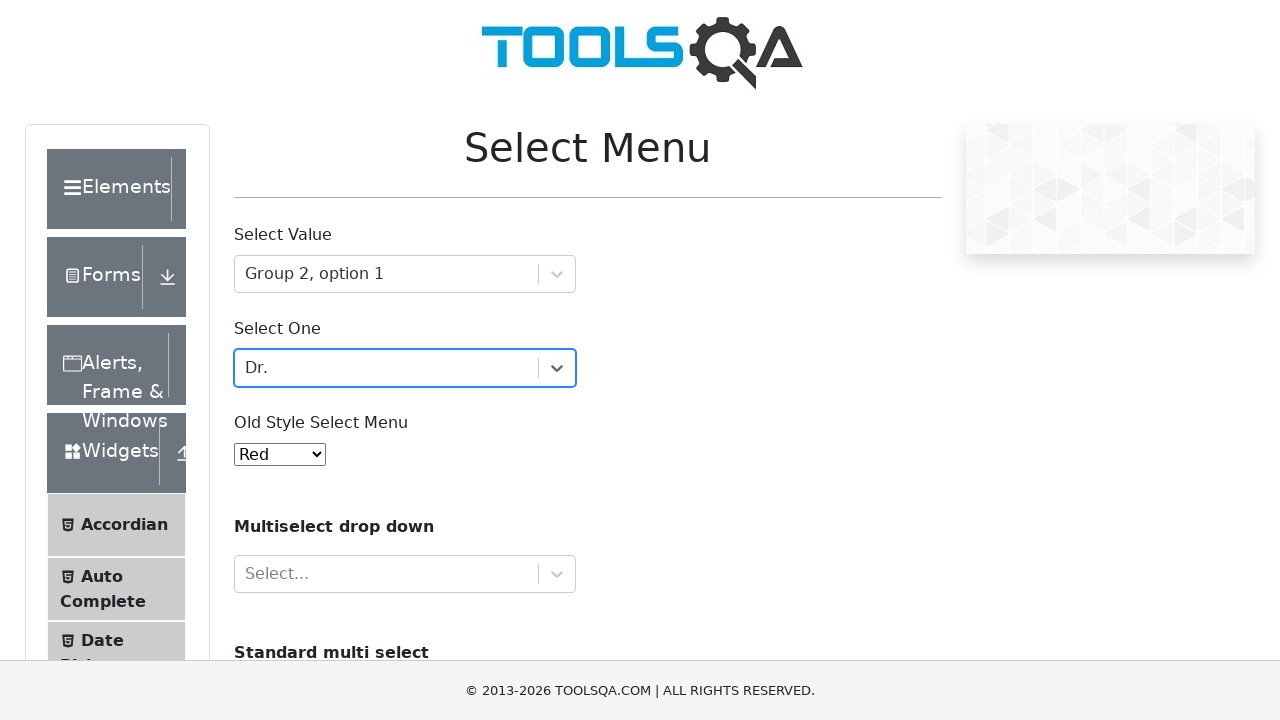

Selected 'Green' from old style select menu on #oldSelectMenu
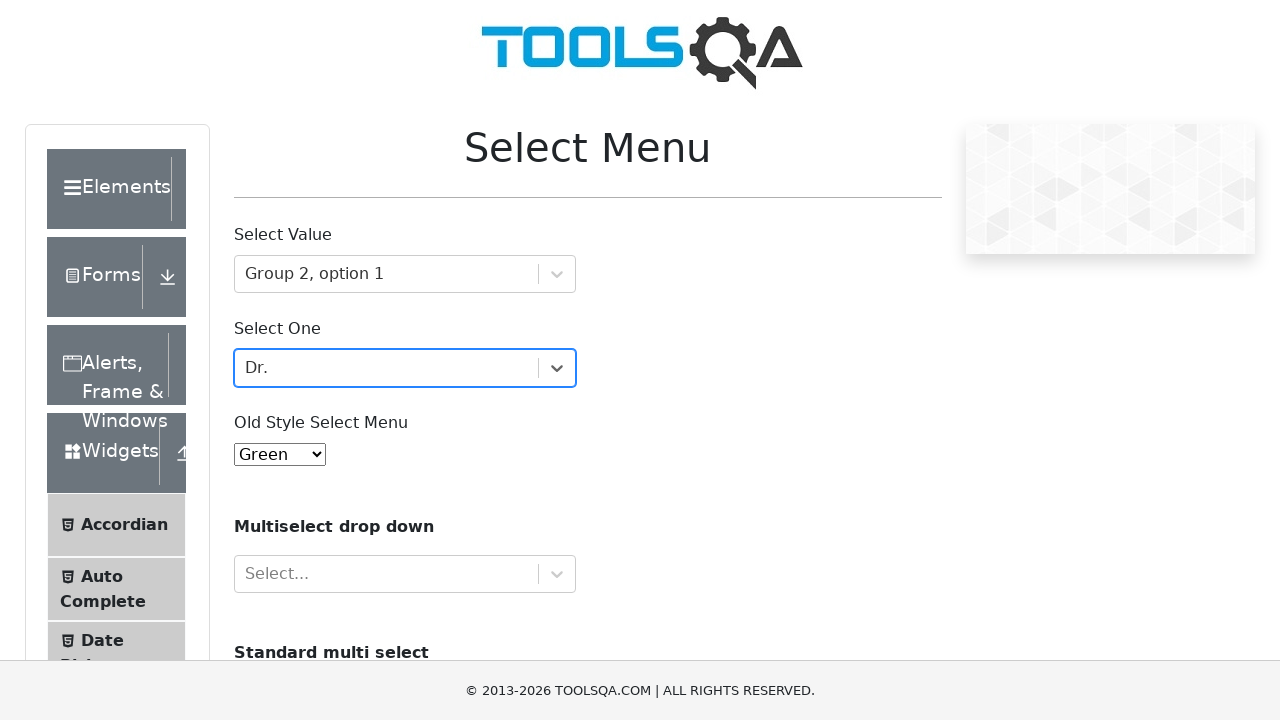

Filled multi-select dropdown with 'blue' on #react-select-4-input
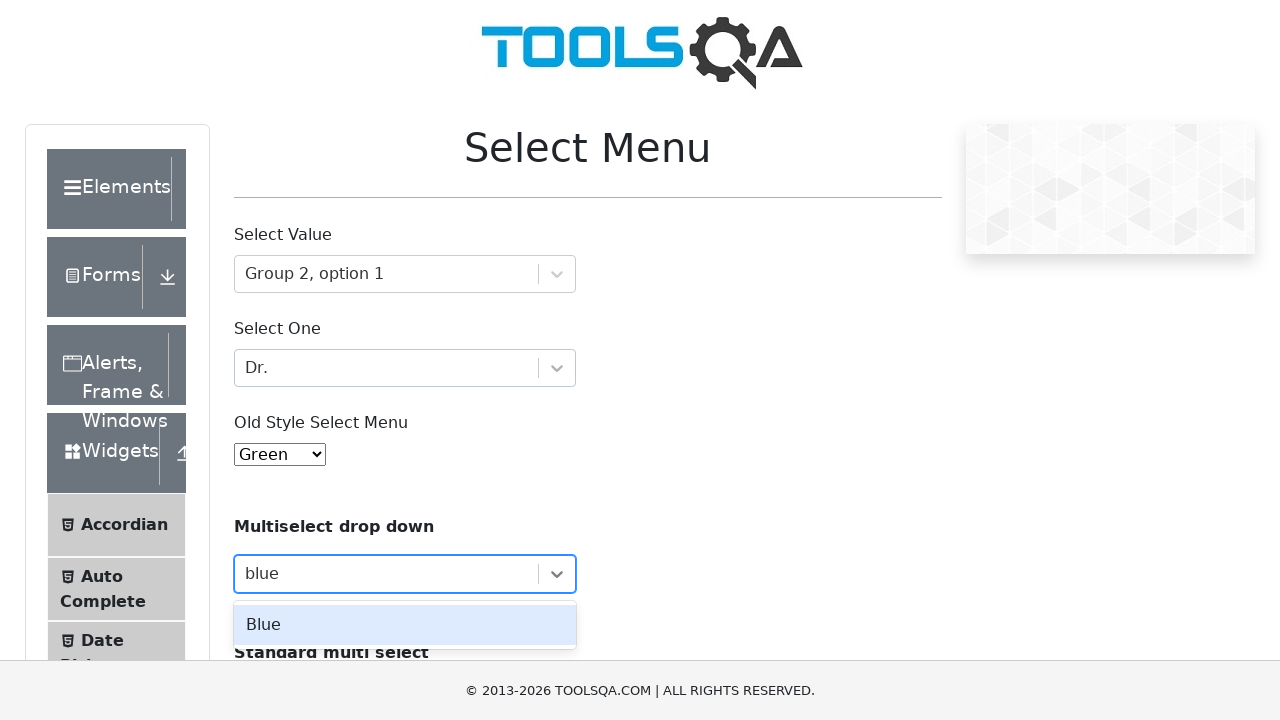

Pressed Enter to confirm 'blue' selection in multi-select
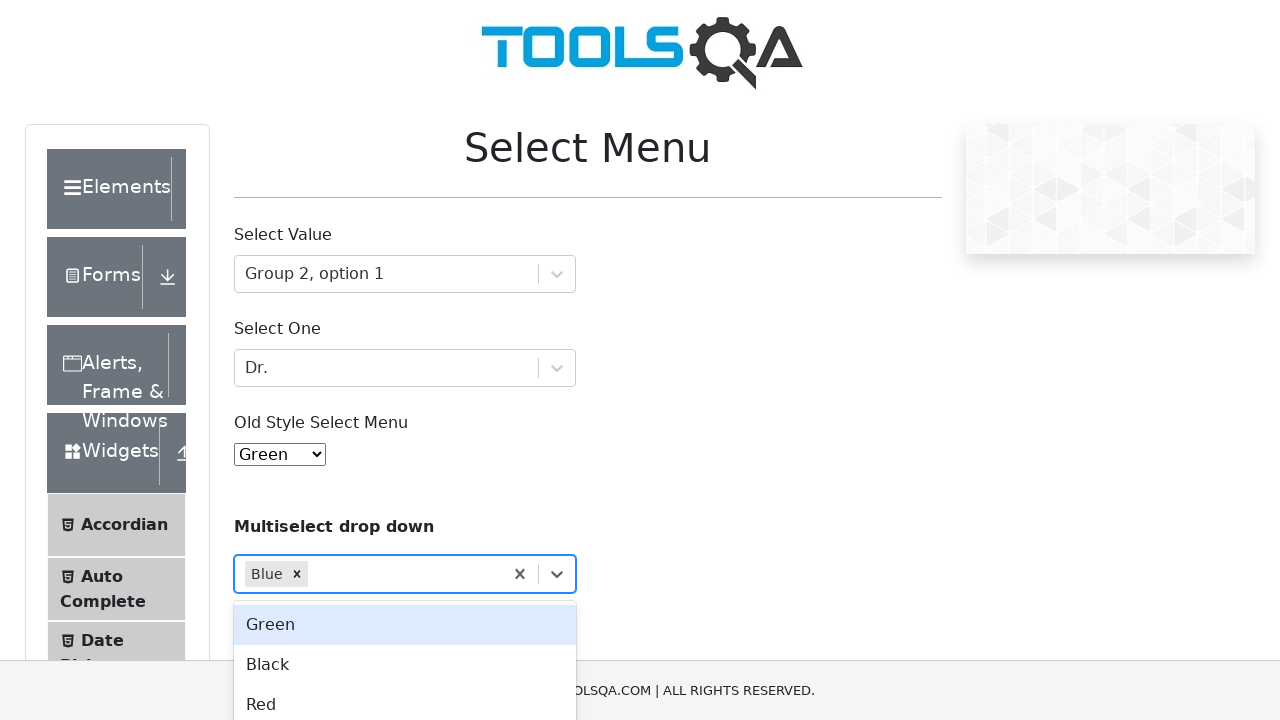

Filled multi-select dropdown with 'green' on #react-select-4-input
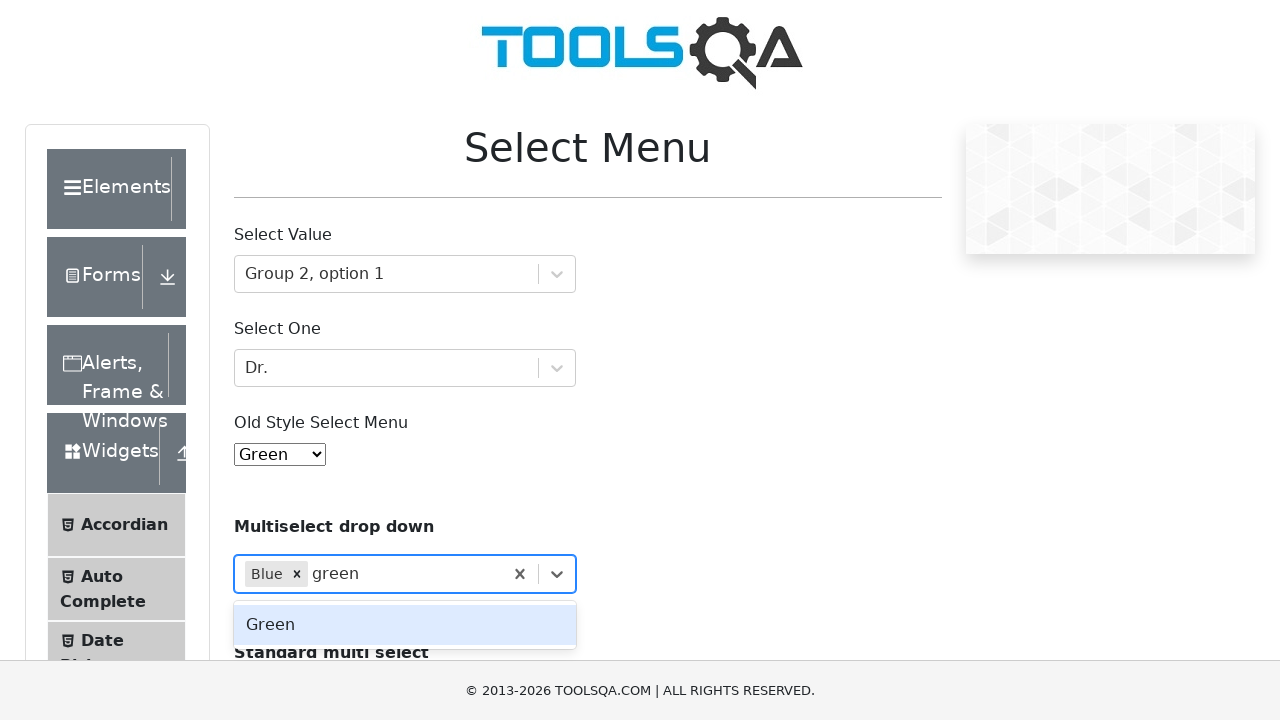

Pressed Enter to confirm 'green' selection in multi-select
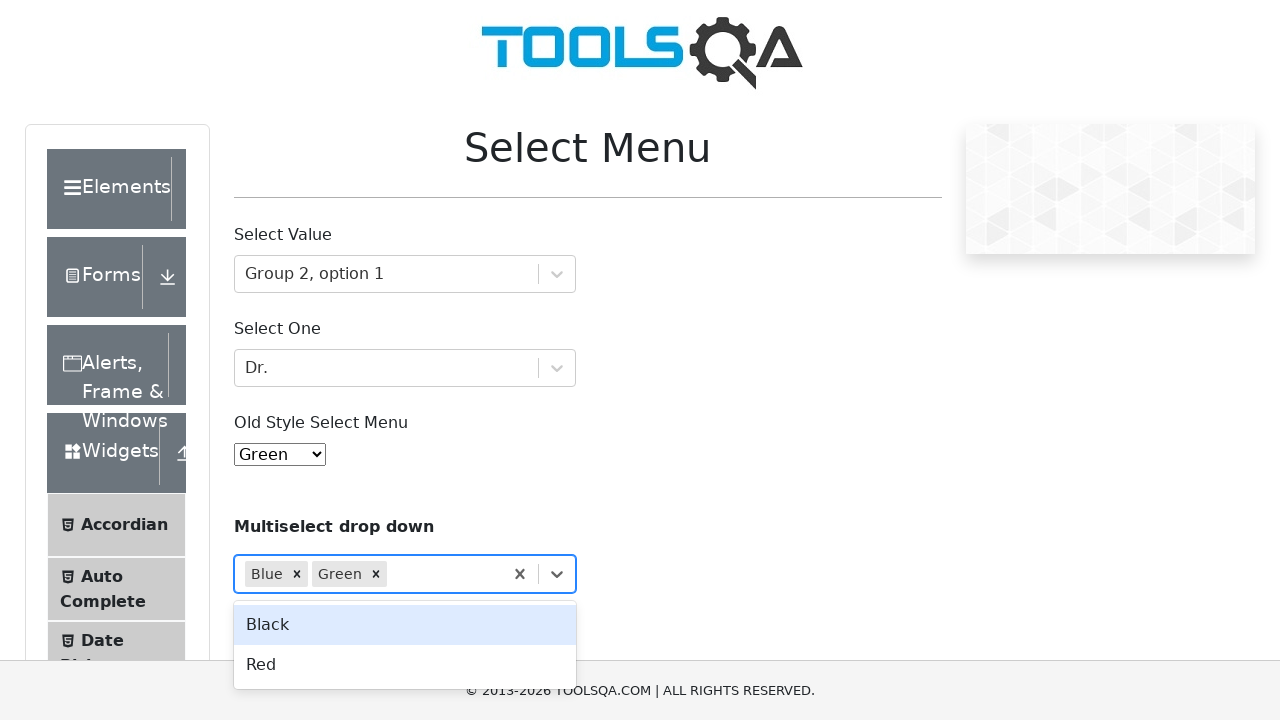

Filled multi-select dropdown with 'red' on #react-select-4-input
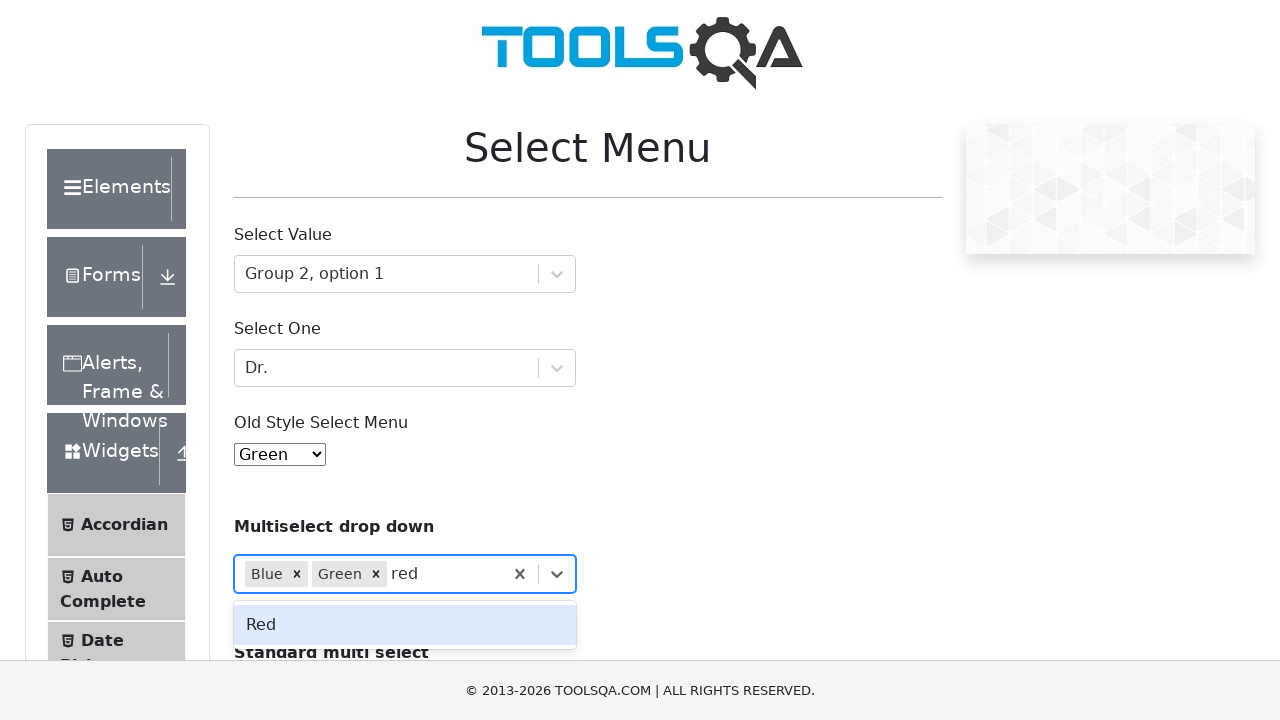

Pressed Enter to confirm 'red' selection in multi-select
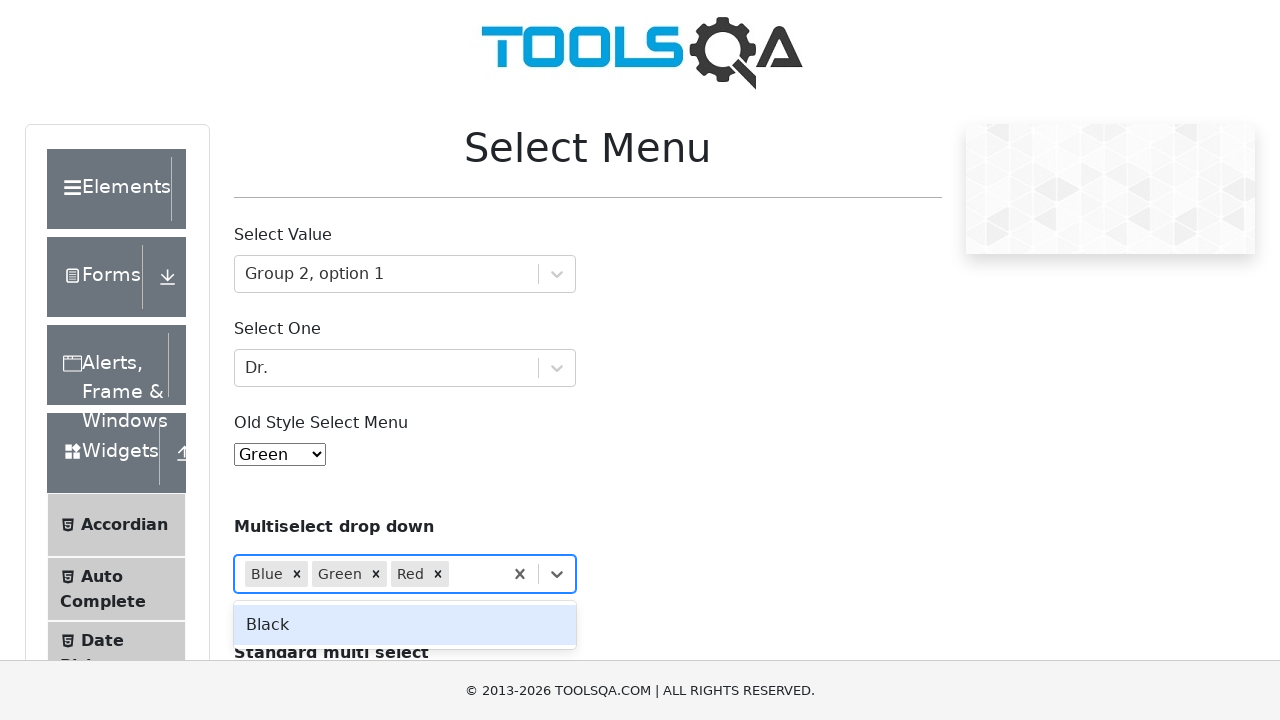

Selected 'Volvo' from standard multi-select cars menu on #cars
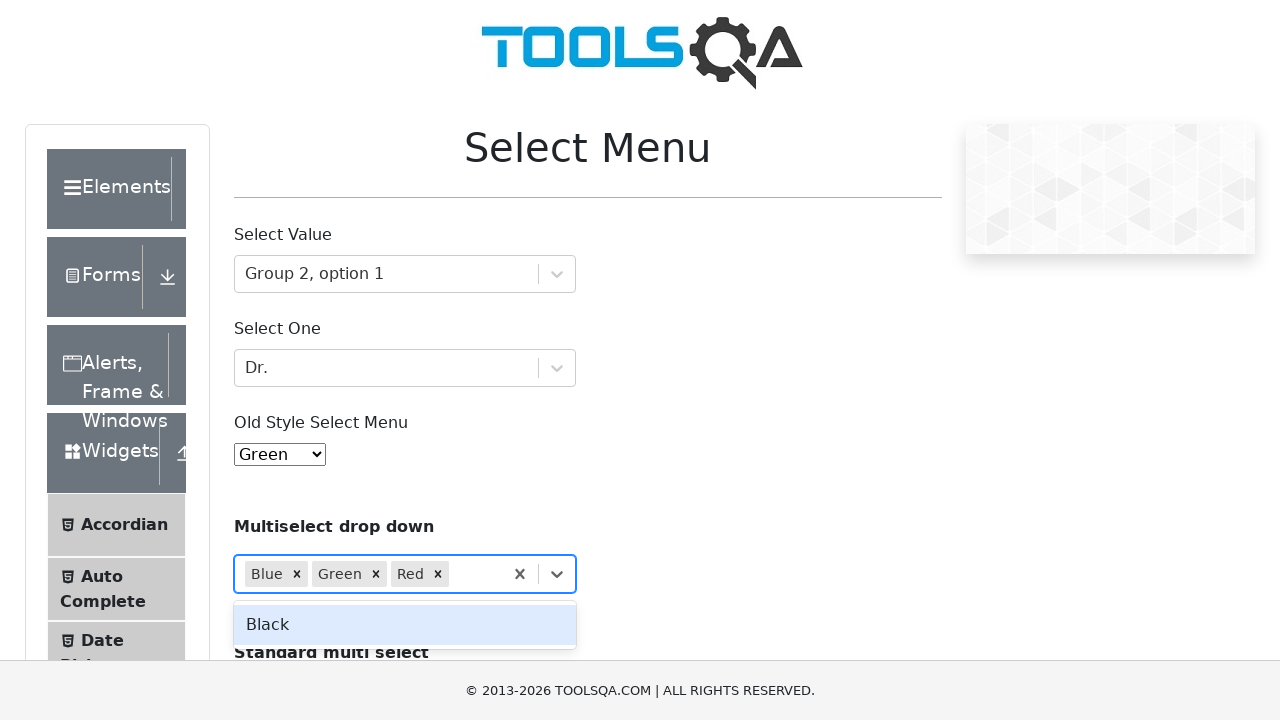

Selected 'Saab' from standard multi-select cars menu on #cars
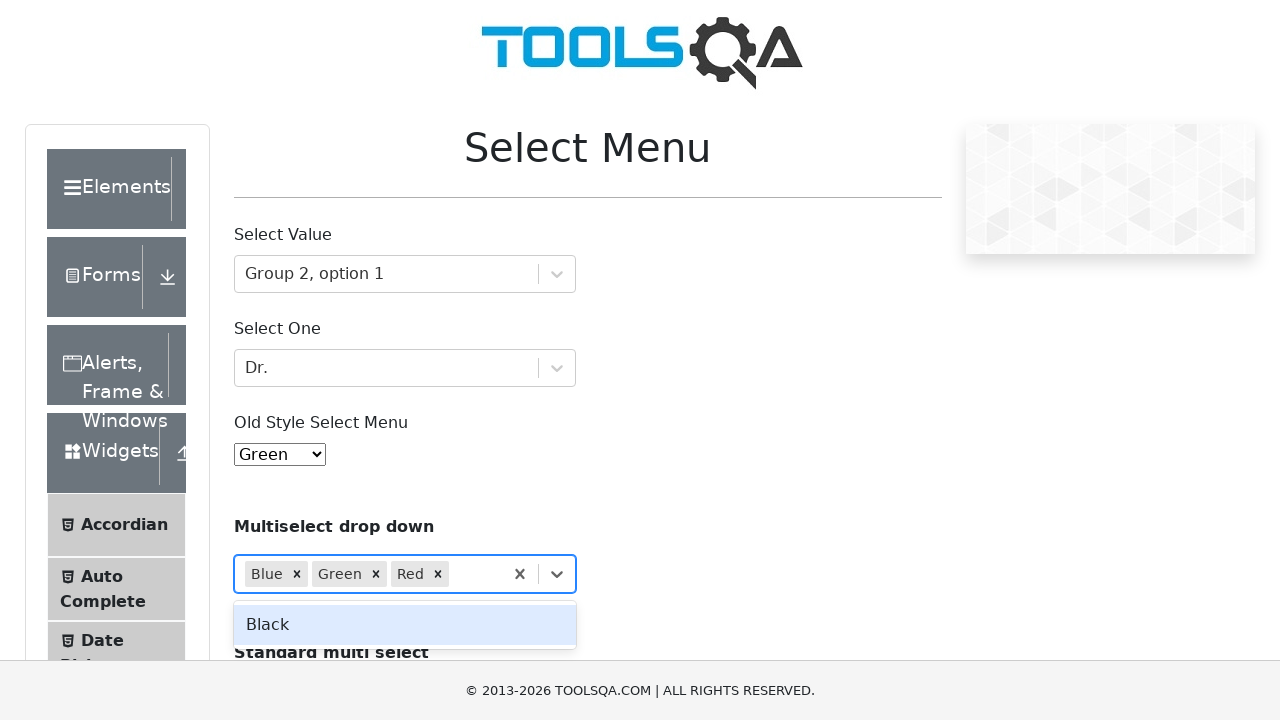

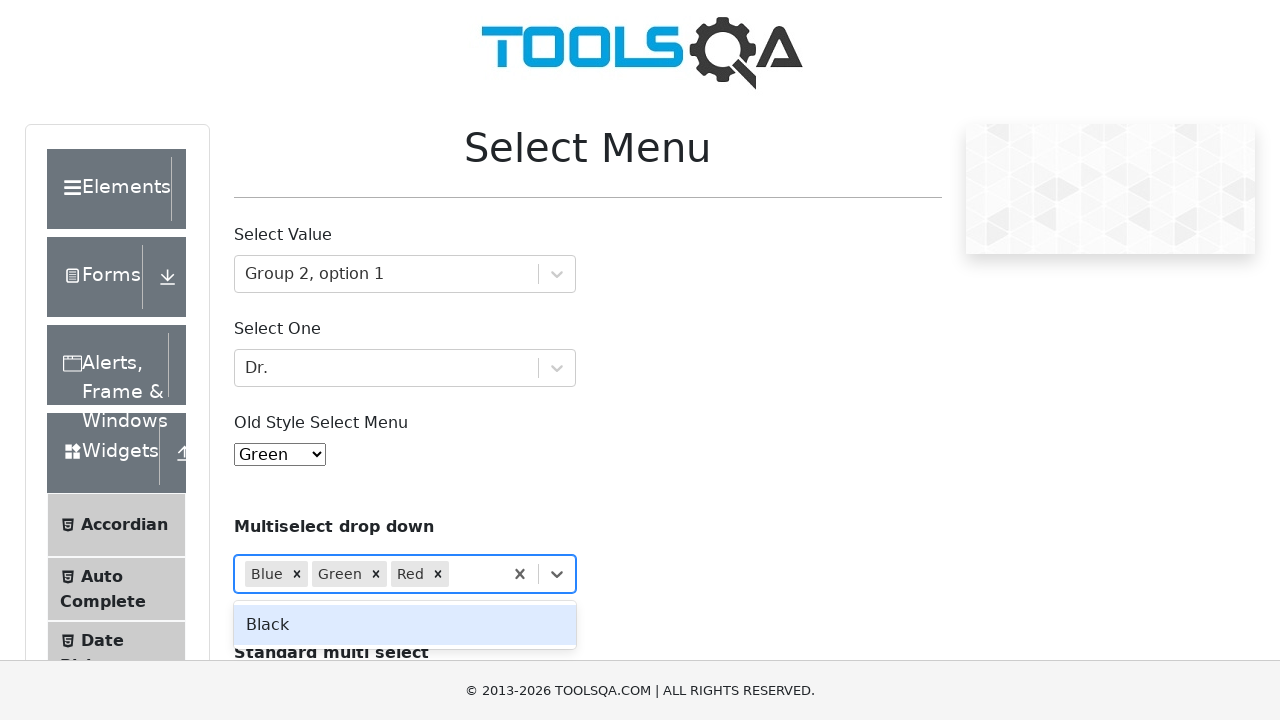